Tests the Services page by clicking the menu item and verifying content elements

Starting URL: https://www.blackhempfamily.com

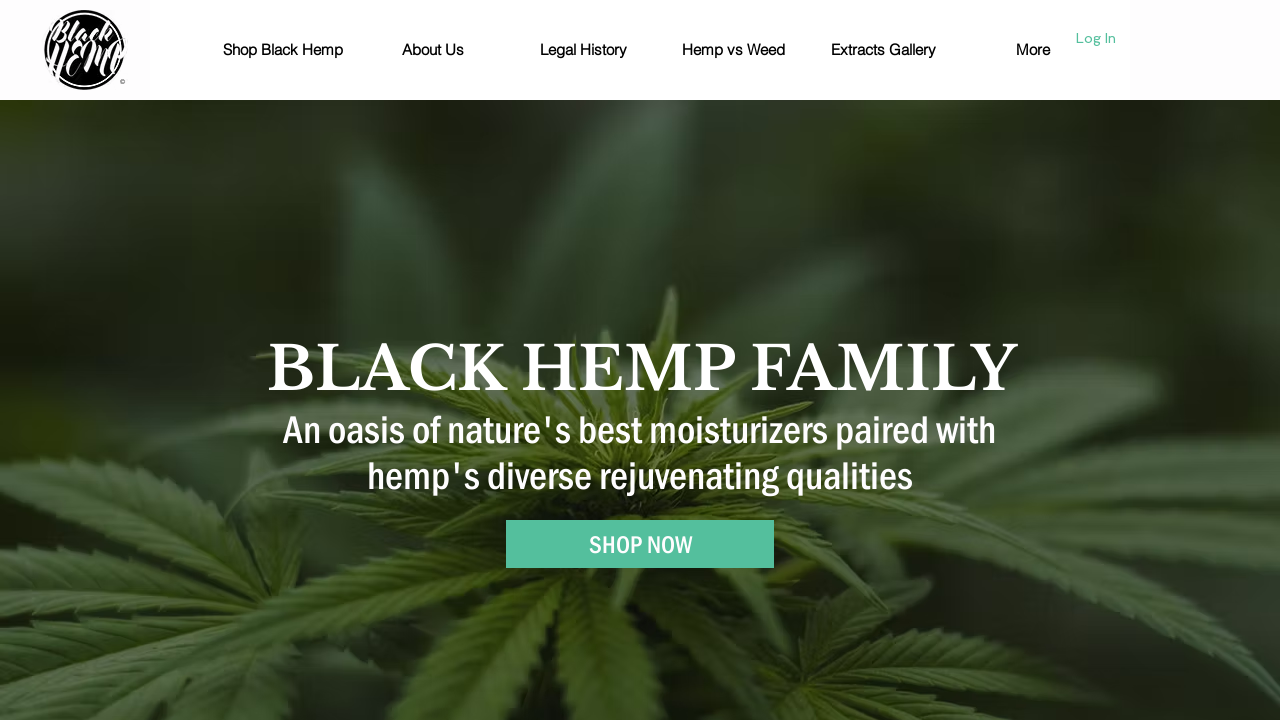

Retrieved current URL from page
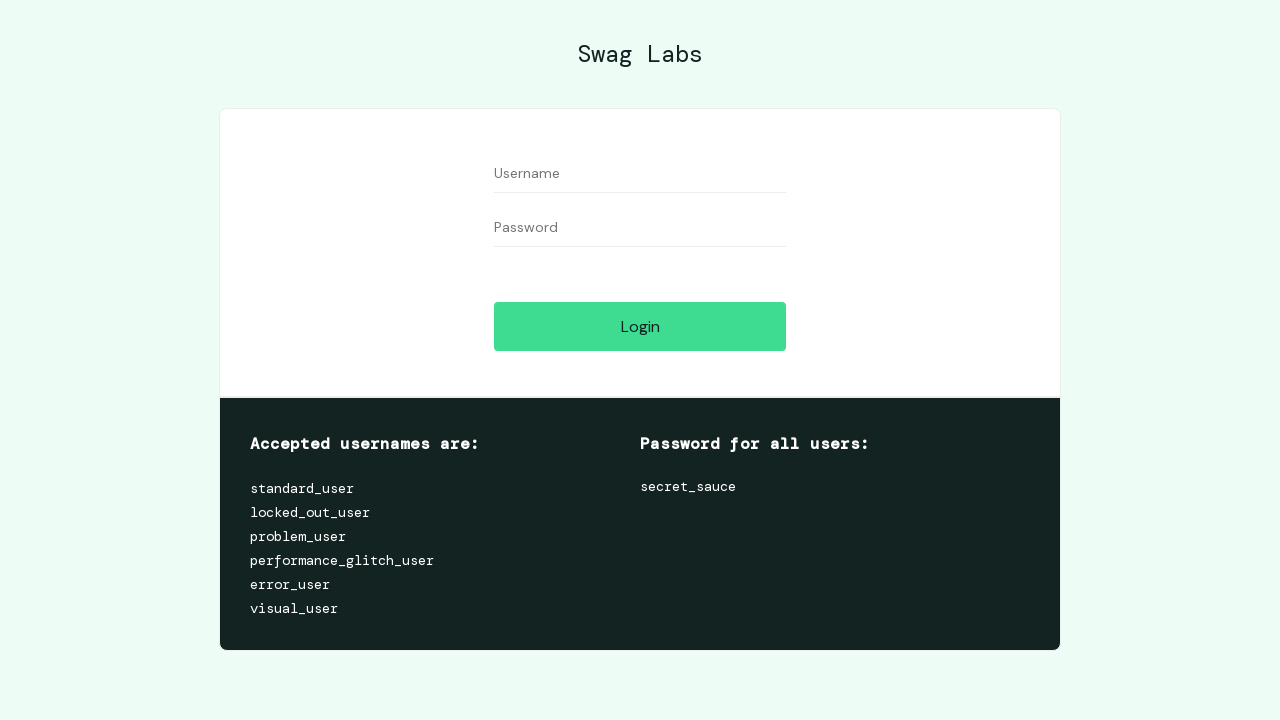

Verified current URL matches expected URL https://www.saucedemo.com/
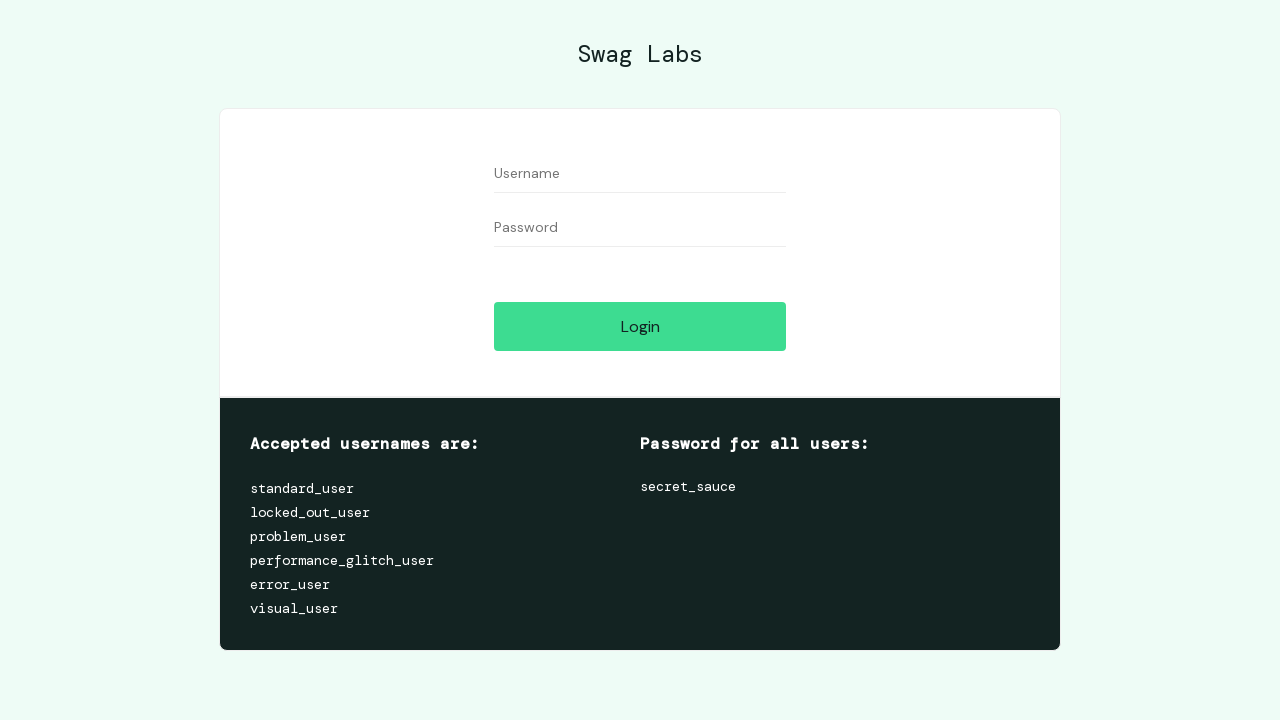

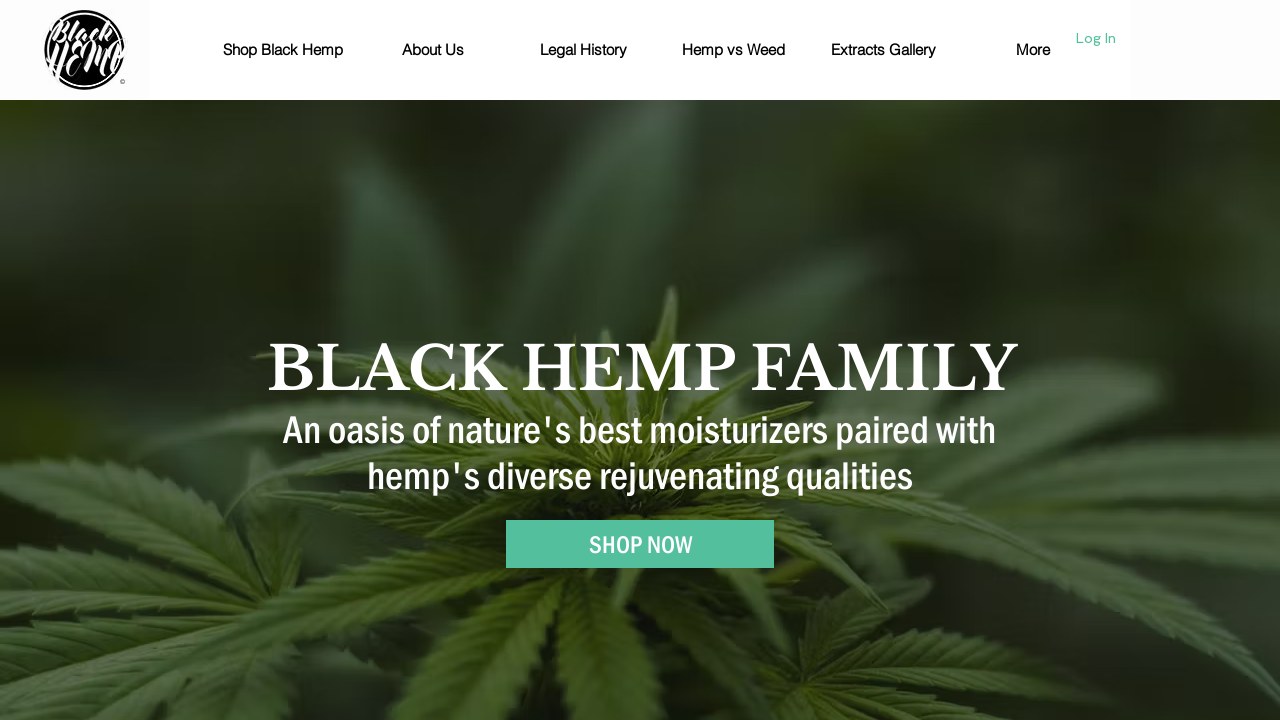